Tests the Practice Form on DemoQA by navigating to the Forms section, clicking on Practice Form, and filling out personal information including first name, last name, email, mobile number, gender, subjects, hobbies, and current address, then submitting the form.

Starting URL: https://demoqa.com/

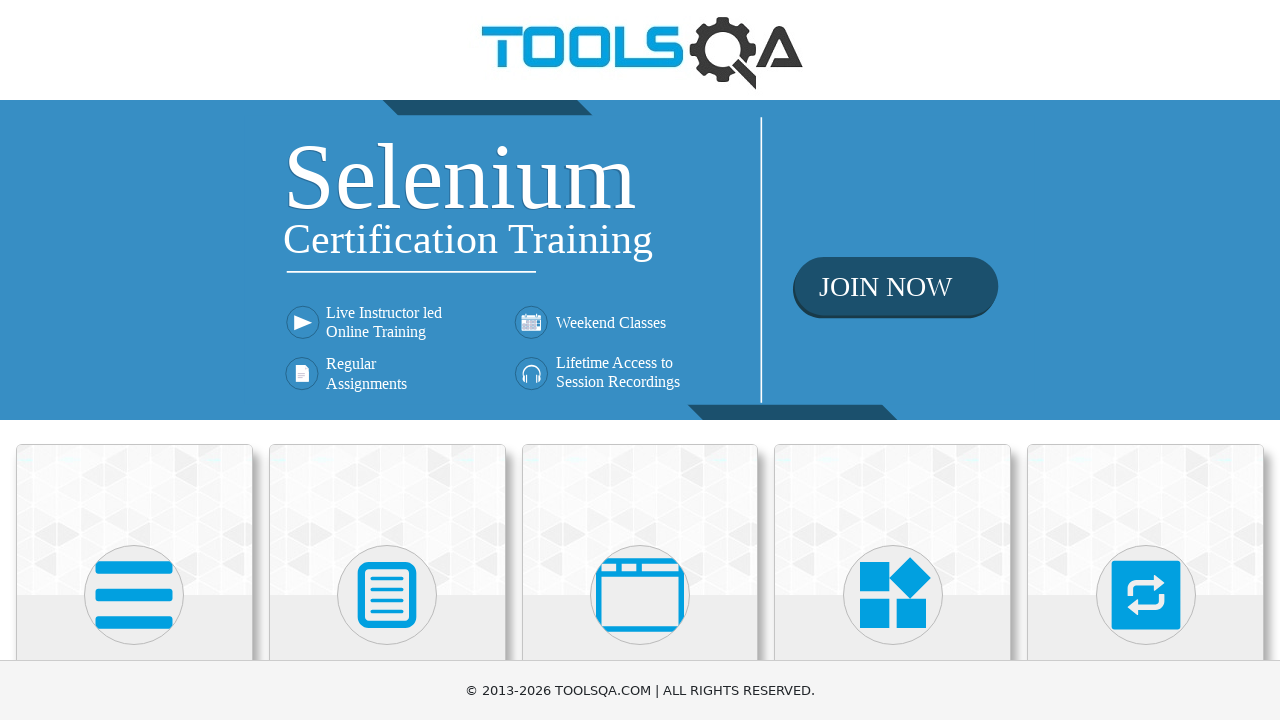

Scrolled down to view the cards
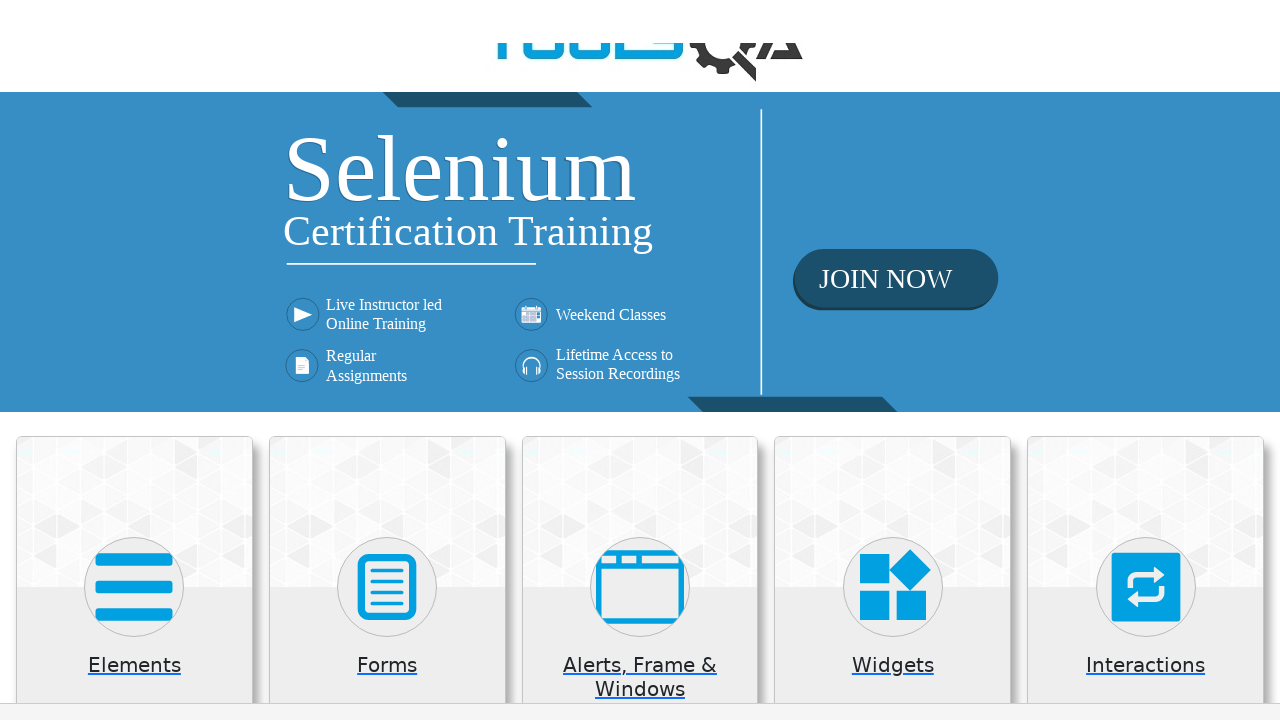

Clicked on Forms card at (387, 172) on div.card.mt-4.top-card >> nth=1
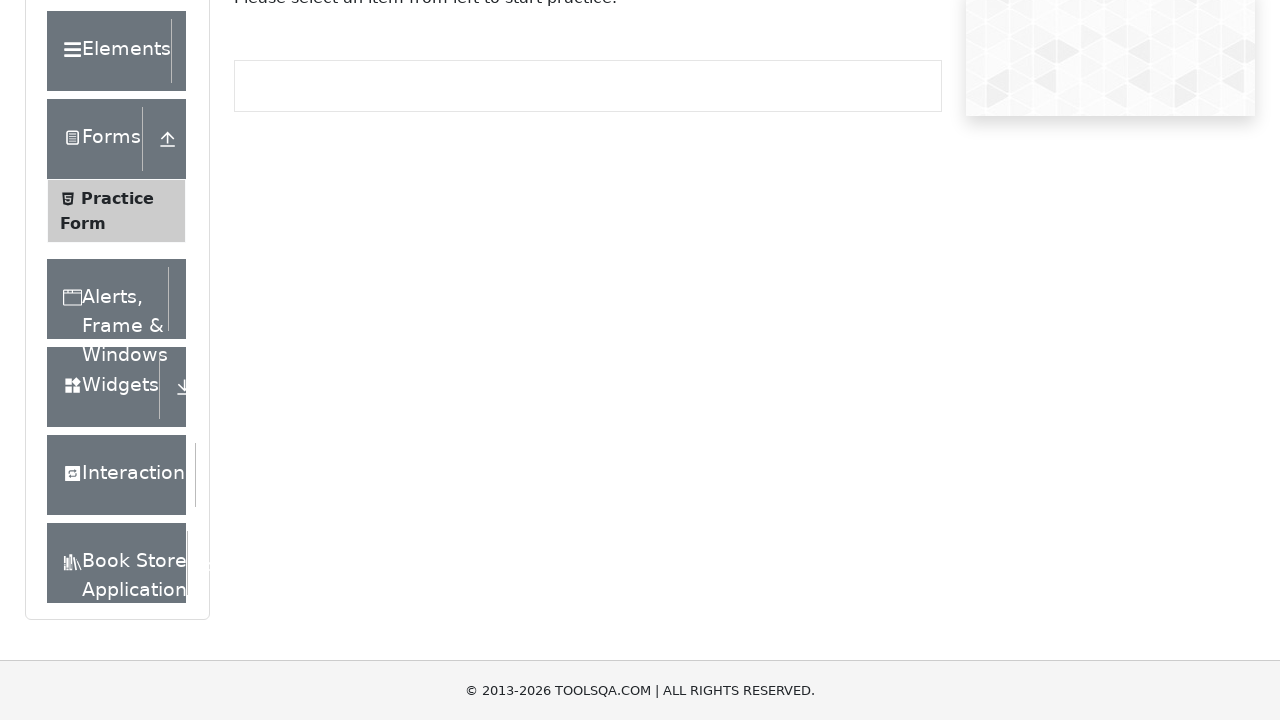

Clicked on Practice Form link at (117, 212) on span:text('Practice Form')
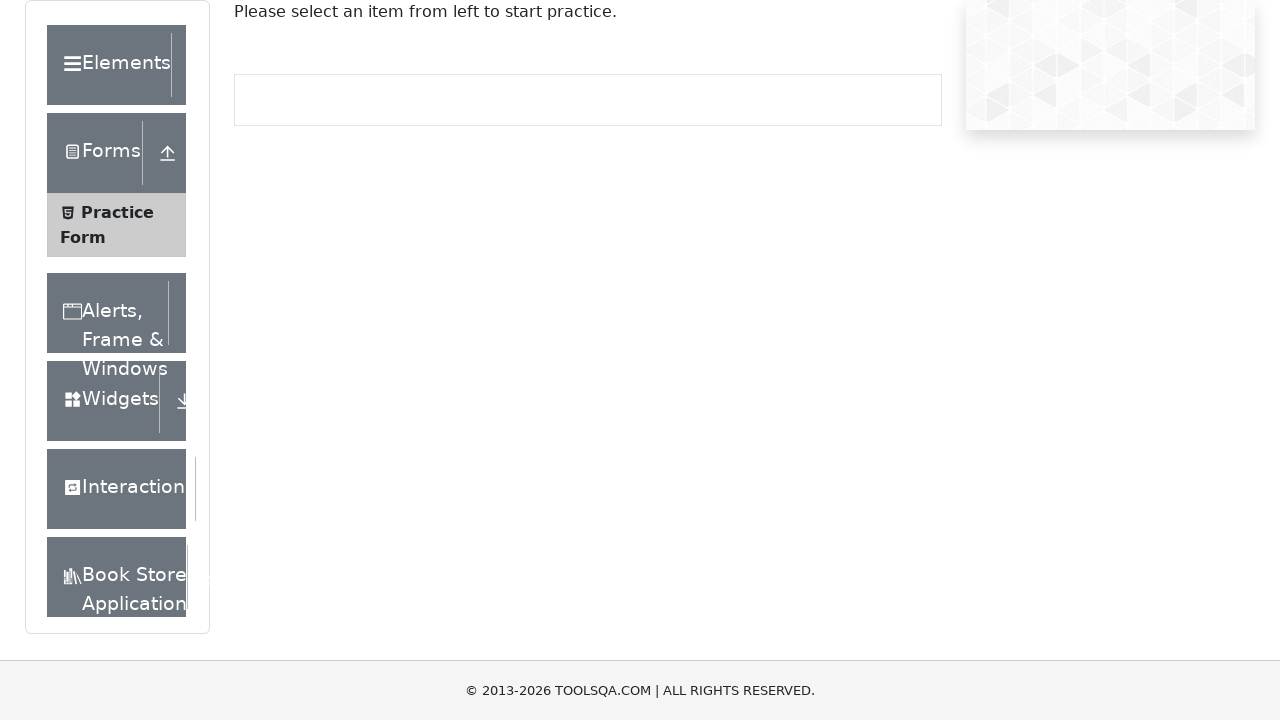

Filled first name field with 'Ion' on #firstName
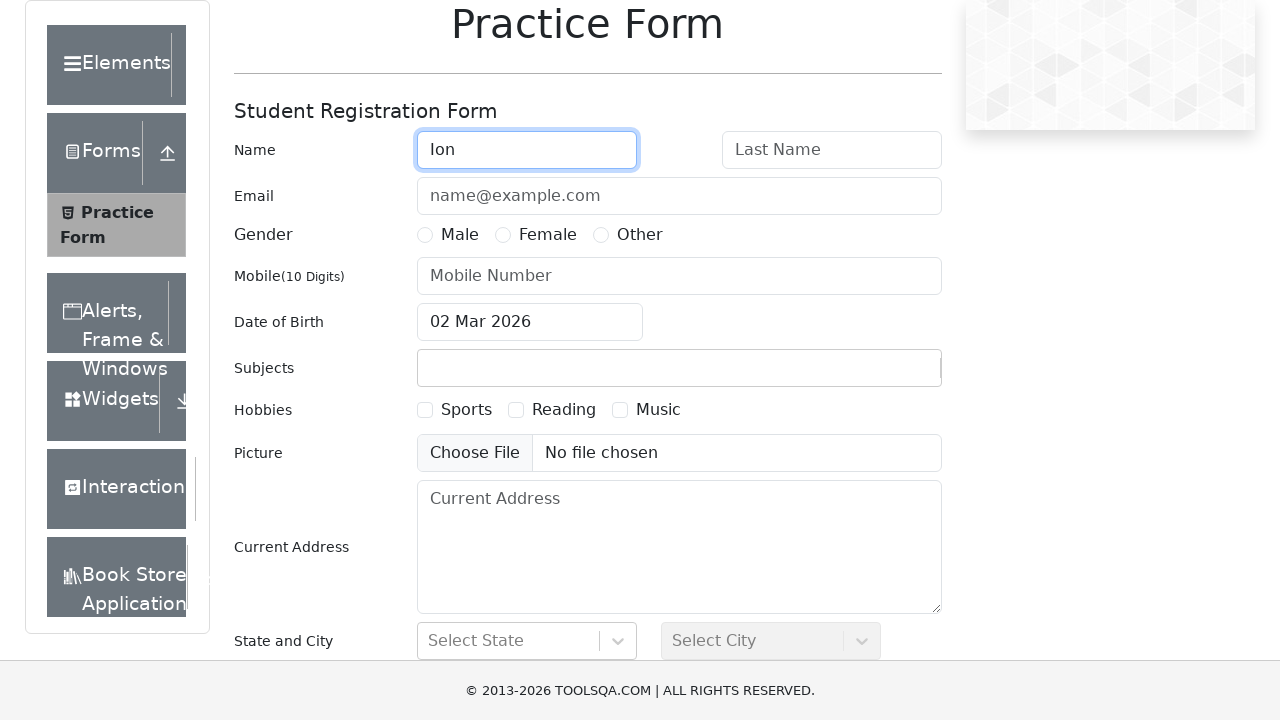

Filled last name field with 'A' on #lastName
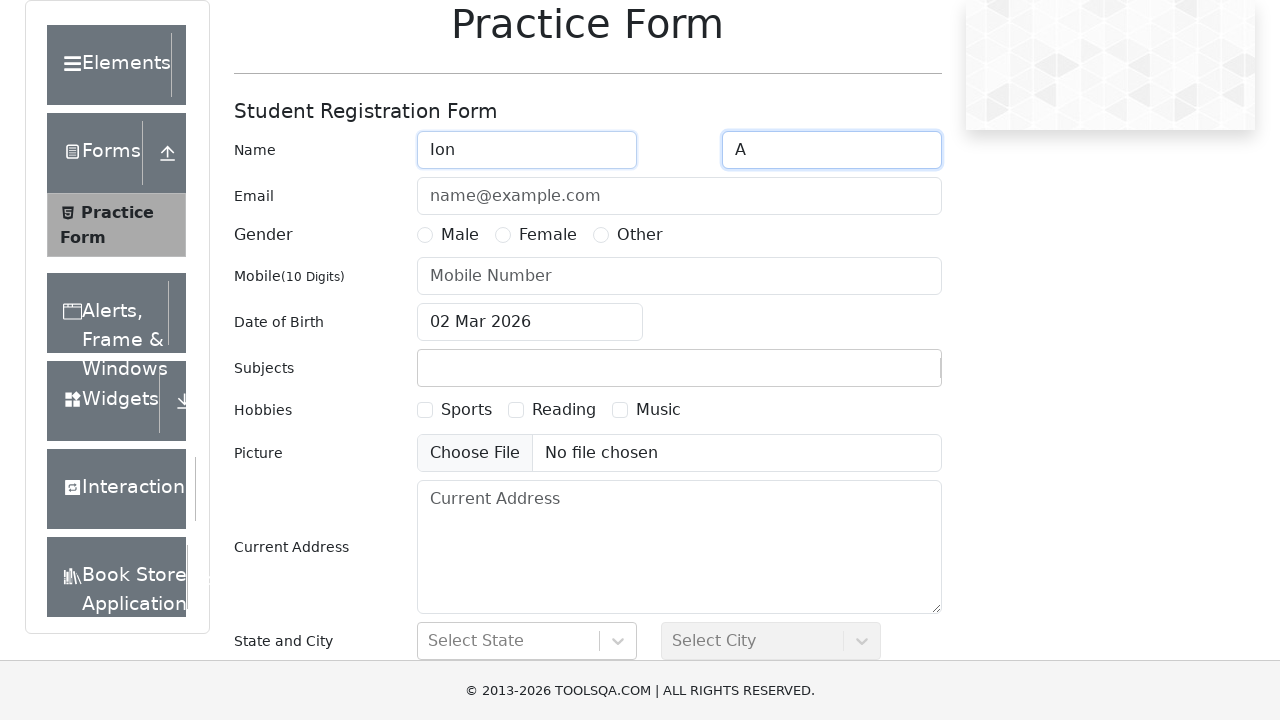

Filled email field with 'test1@test.com' on #userEmail
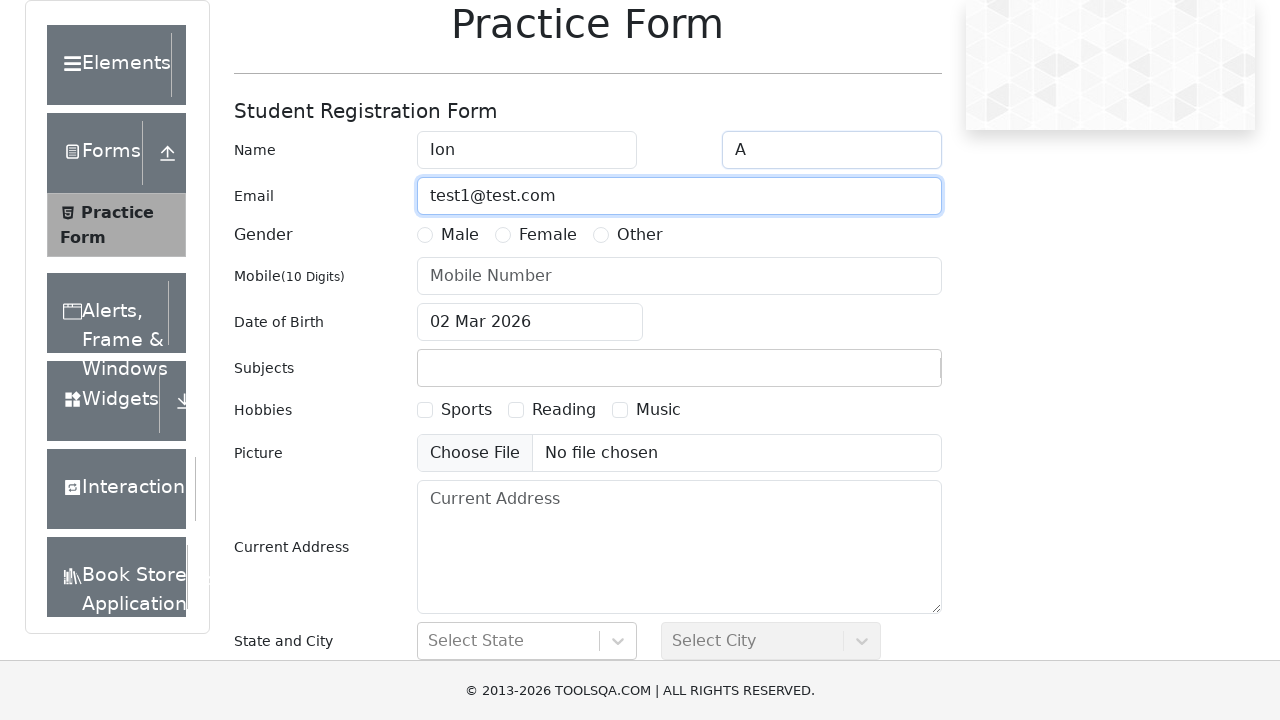

Filled mobile number field with '0745698898' on #userNumber
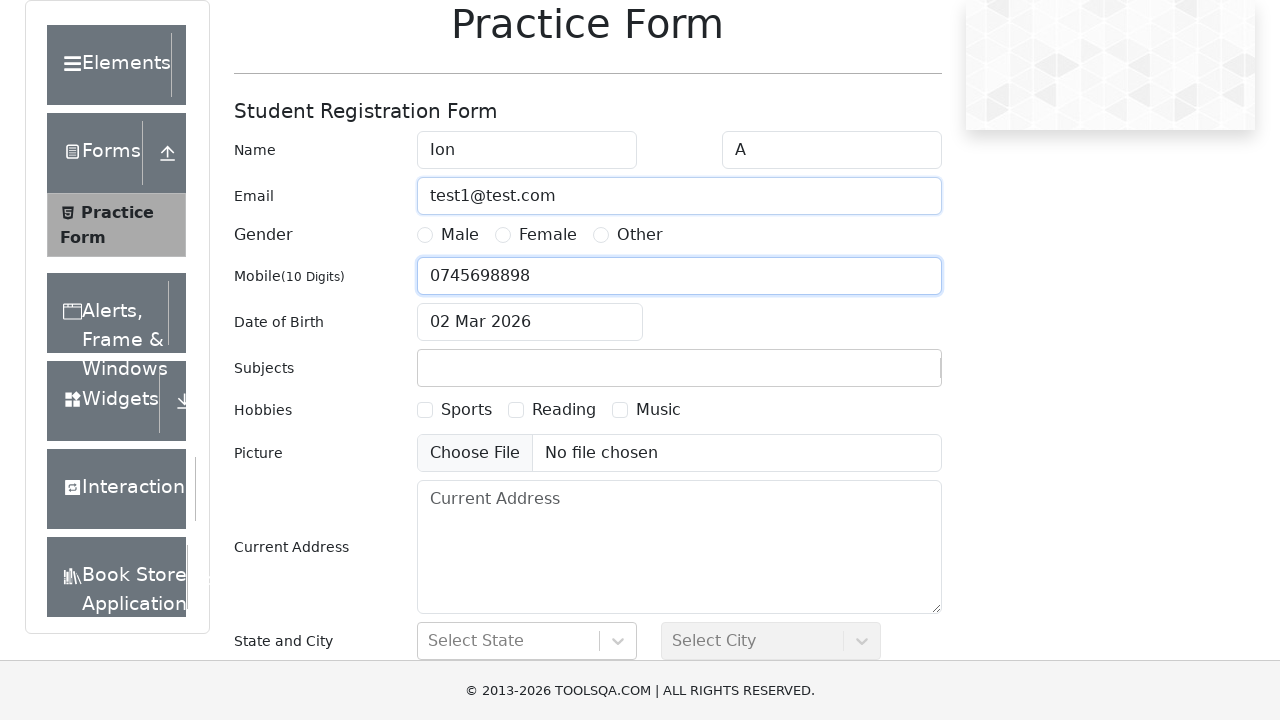

Filled current address field with 'Romania' on #currentAddress
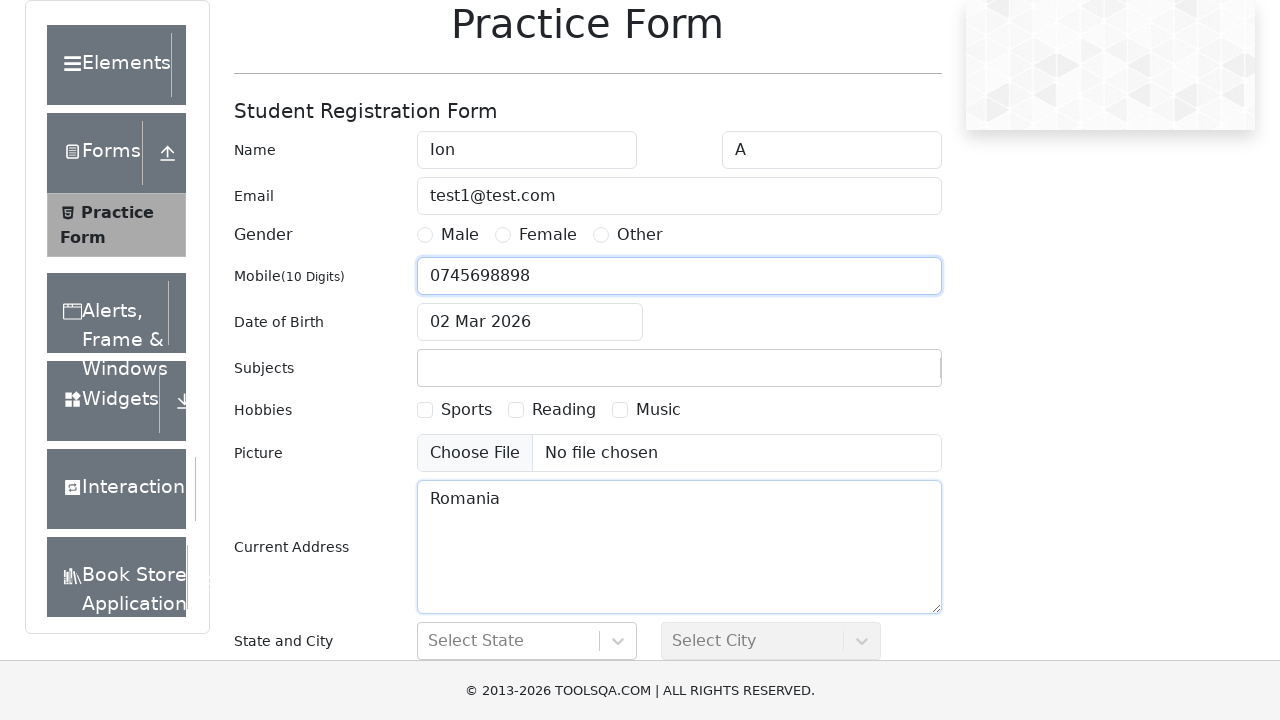

Selected Male gender option at (460, 235) on label[for='gender-radio-1']
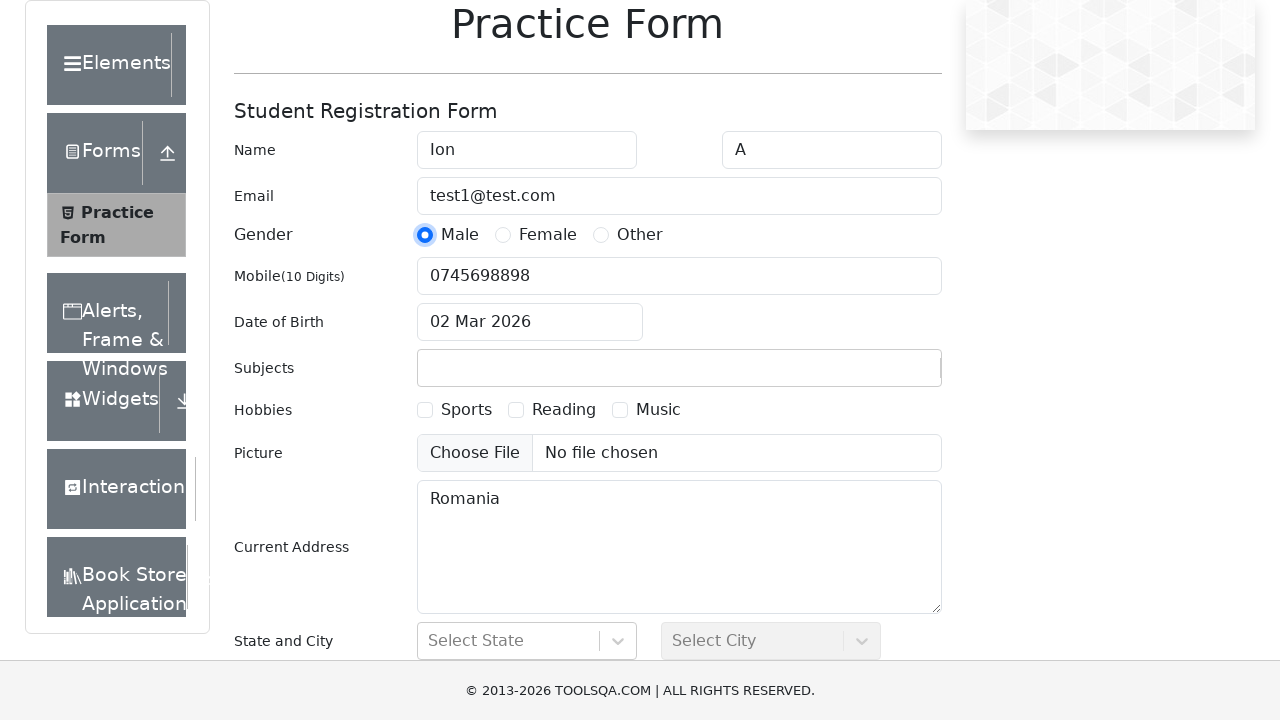

Filled subjects field with 'English' on #subjectsInput
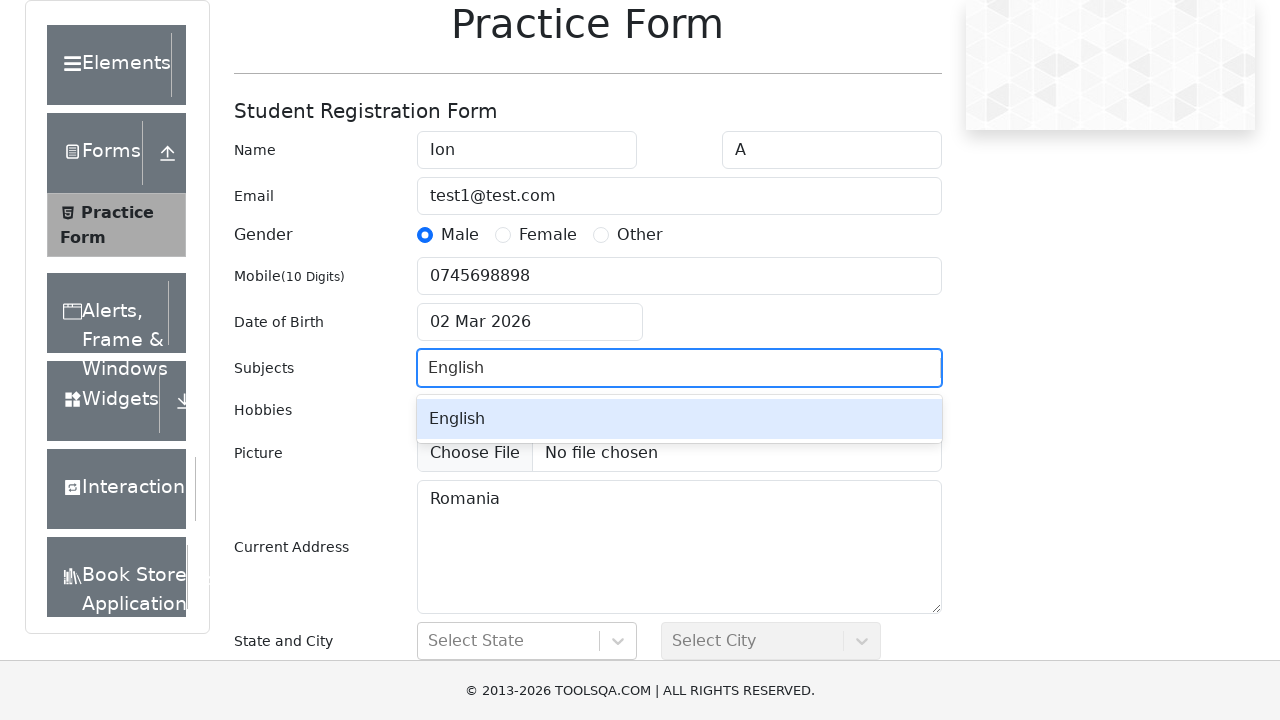

Pressed Enter to confirm English subject
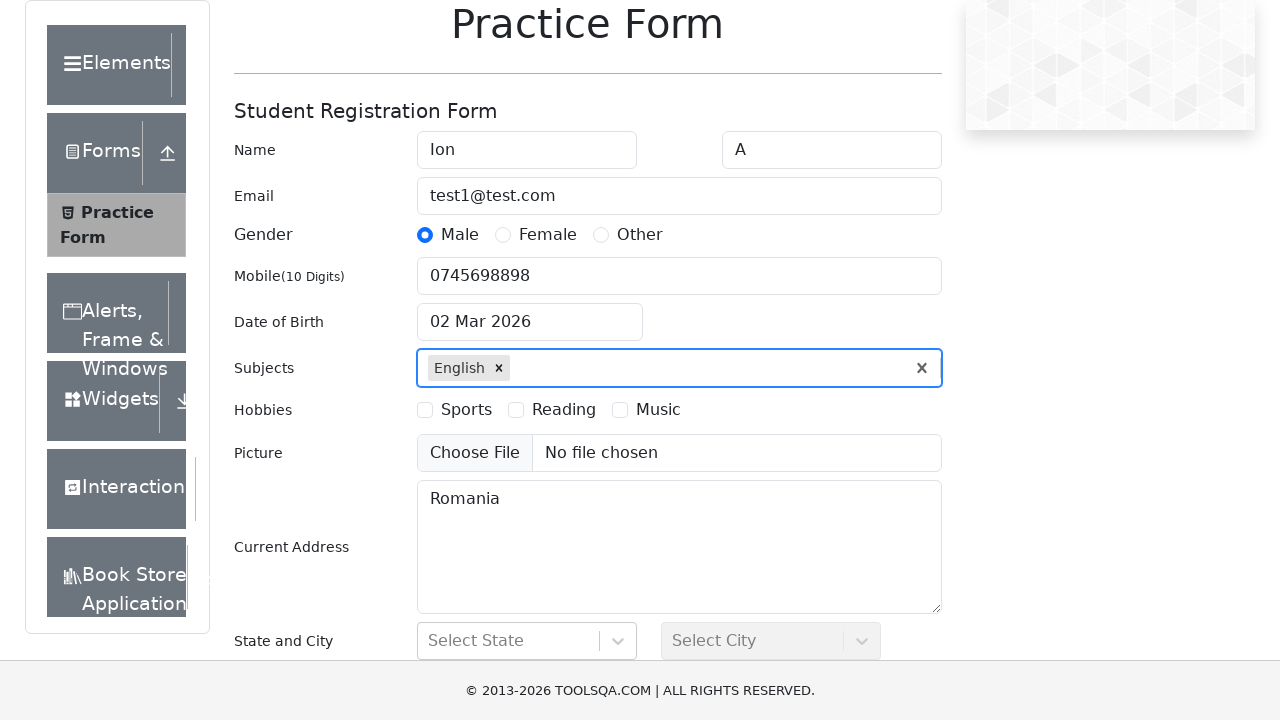

Filled subjects field with 'C' on #subjectsInput
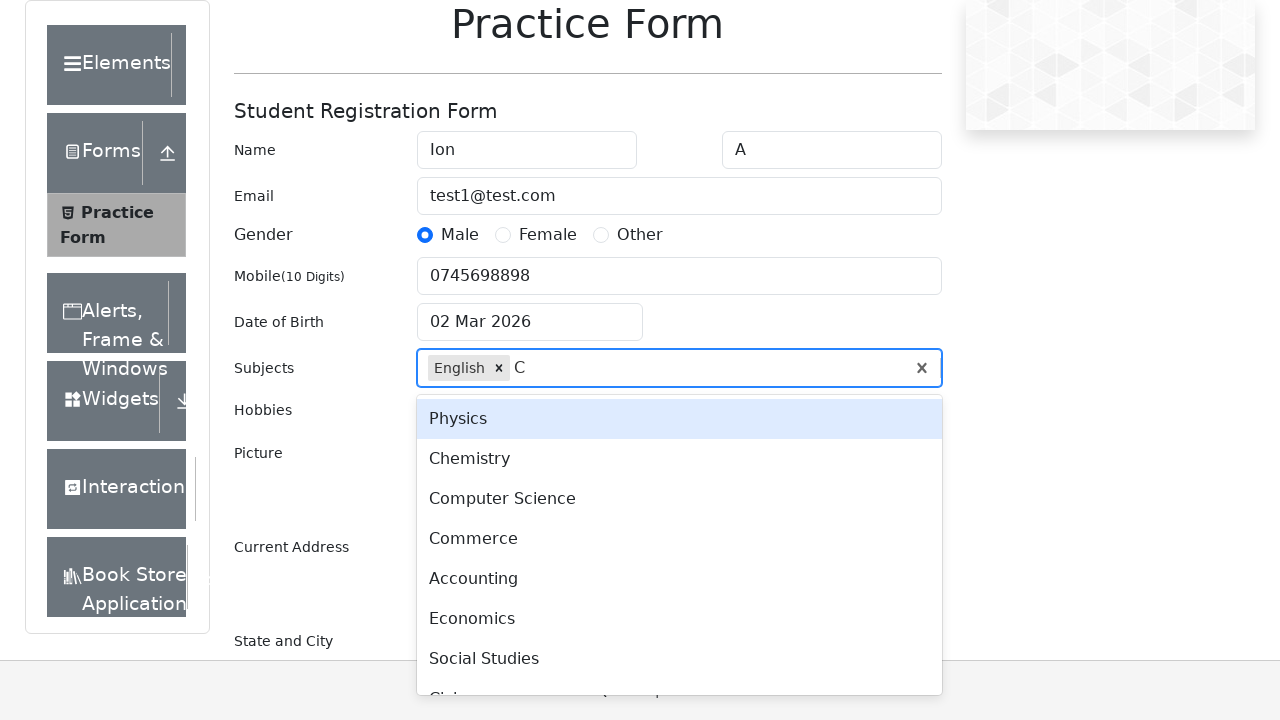

Pressed ArrowDown to navigate subject dropdown
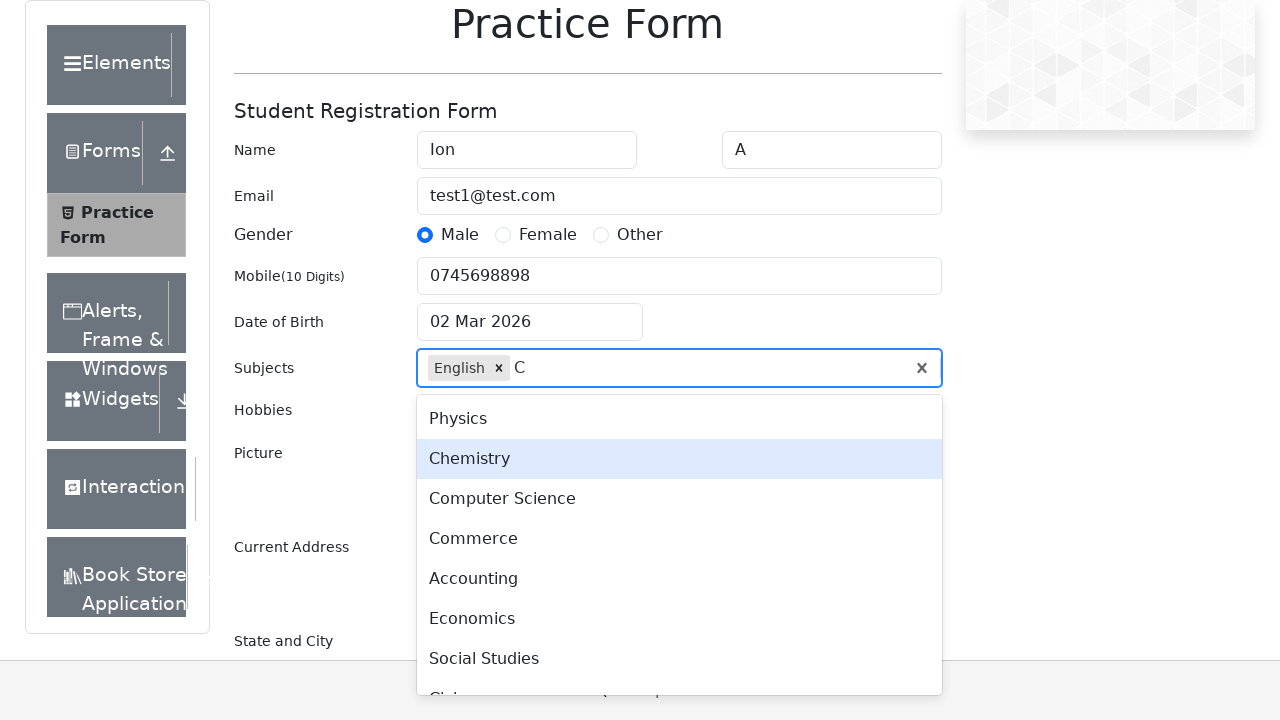

Pressed Enter to confirm C subject
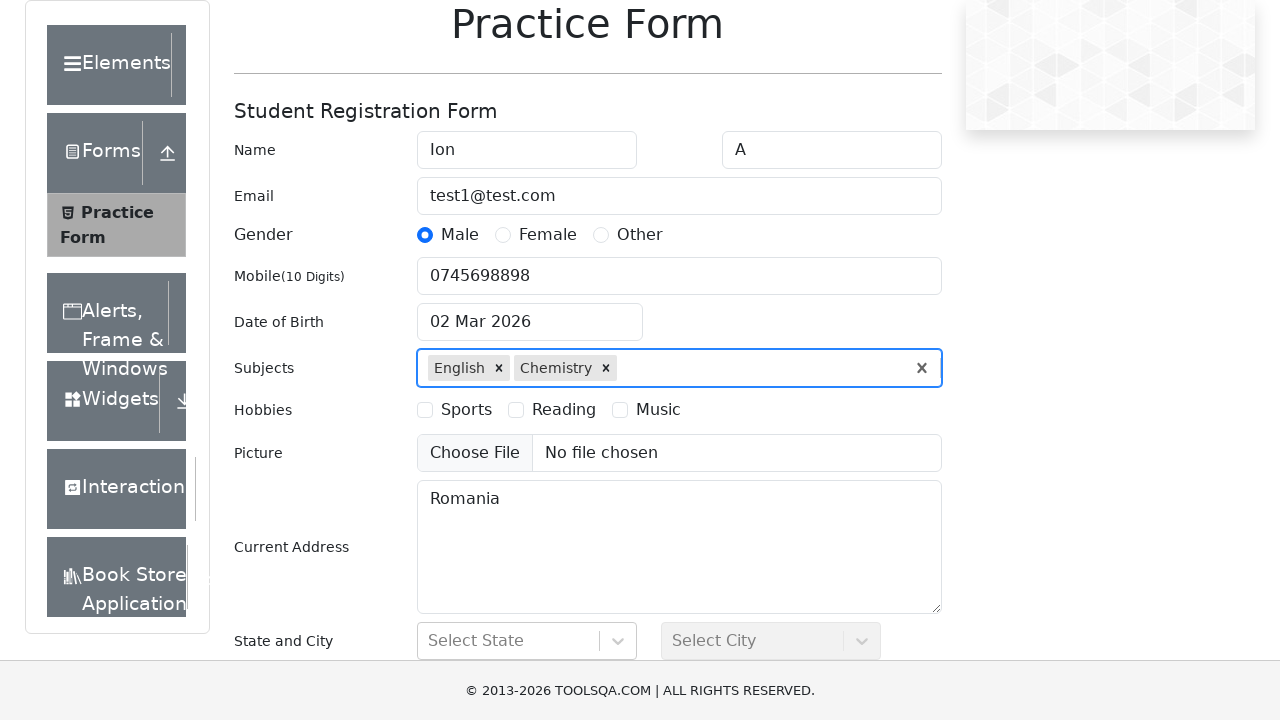

Scrolled down to view hobbies section
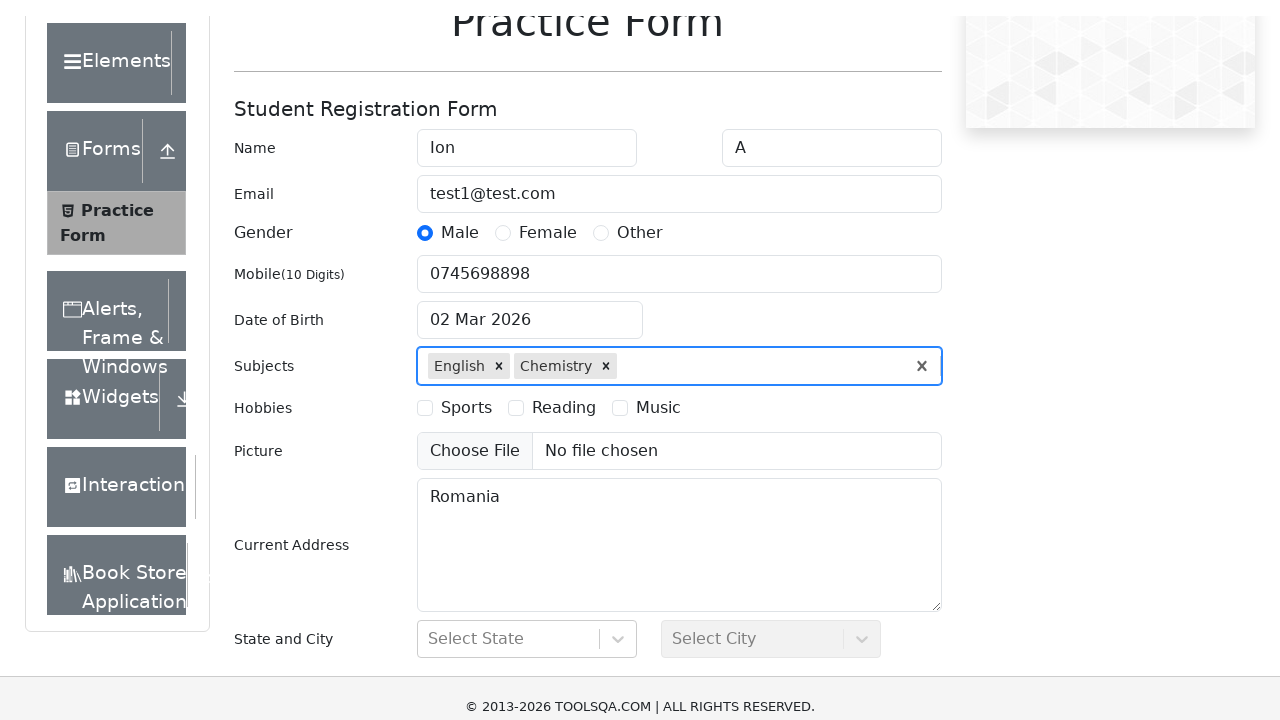

Selected Reading hobby checkbox at (564, 206) on label[for='hobbies-checkbox-2']
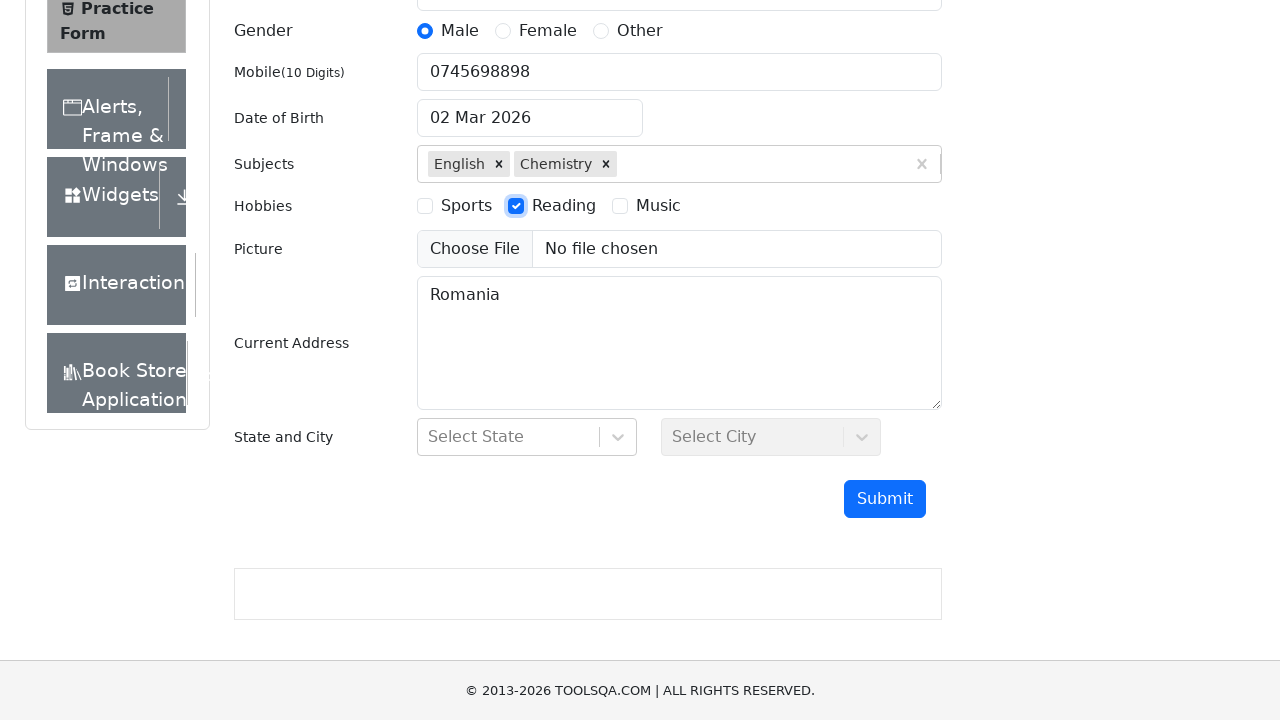

Scrolled down further to view submit button
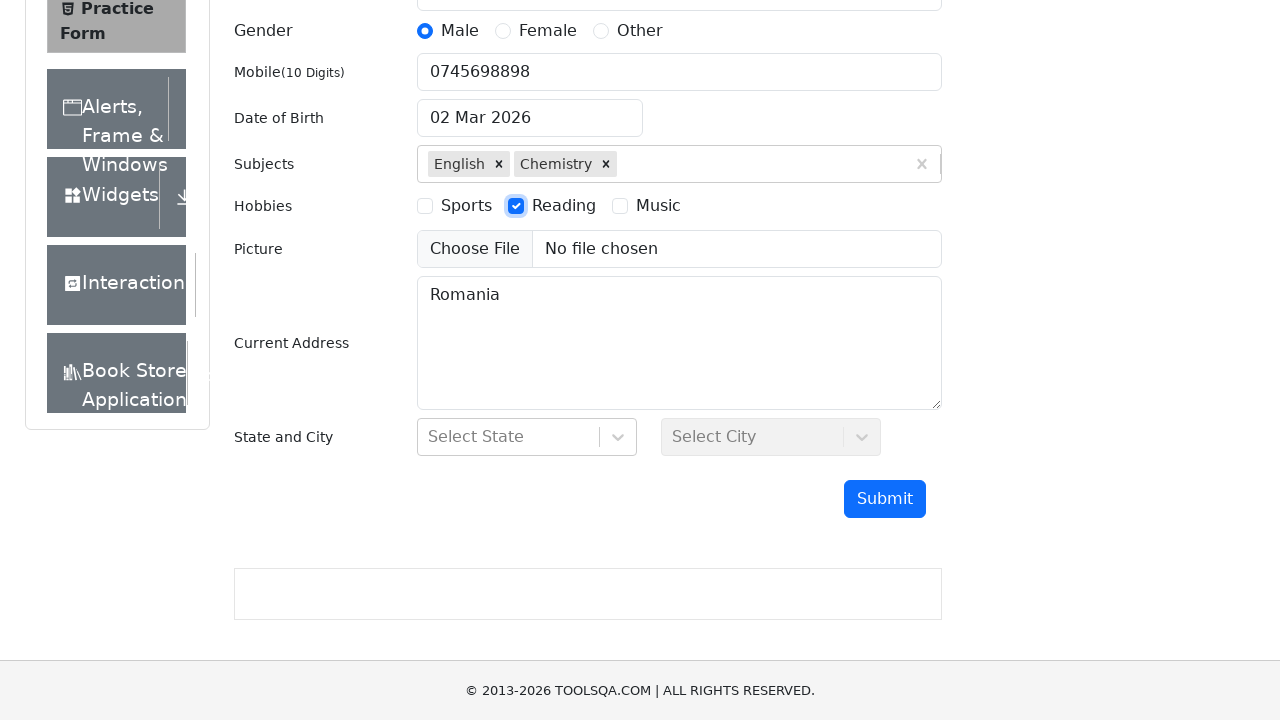

Clicked submit button to submit the form at (885, 499) on #submit
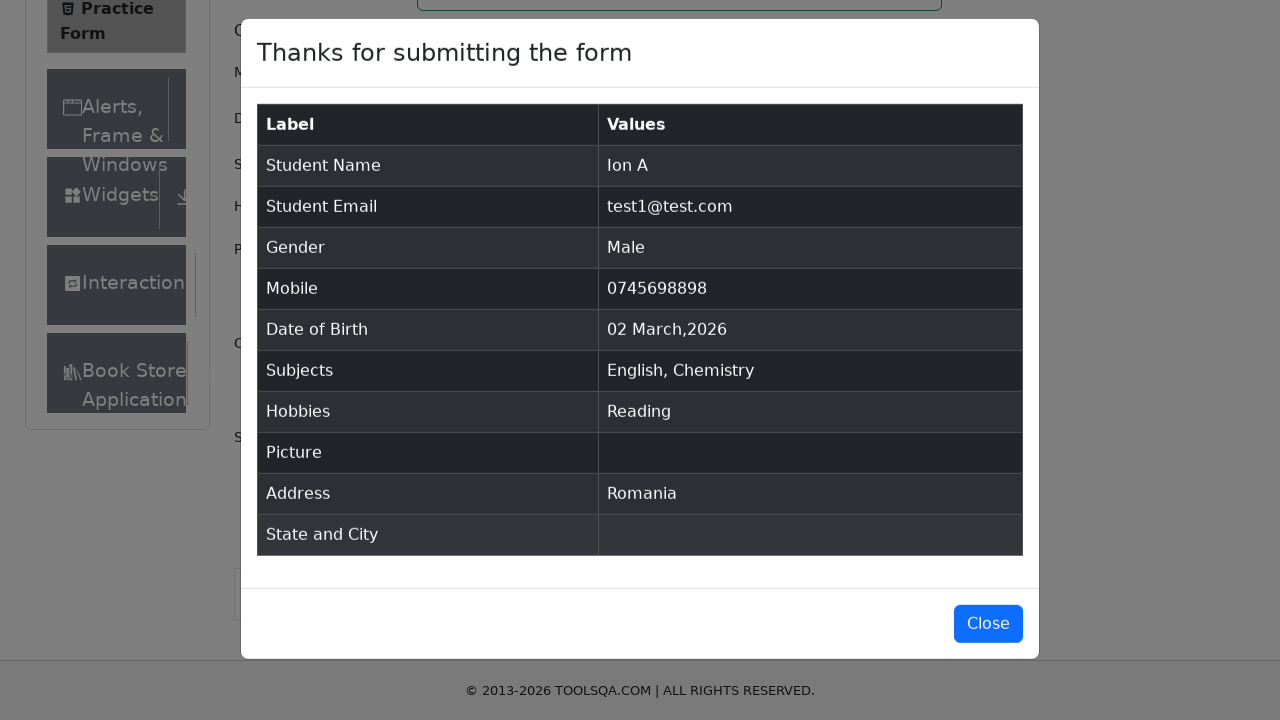

Waited for form submission to complete
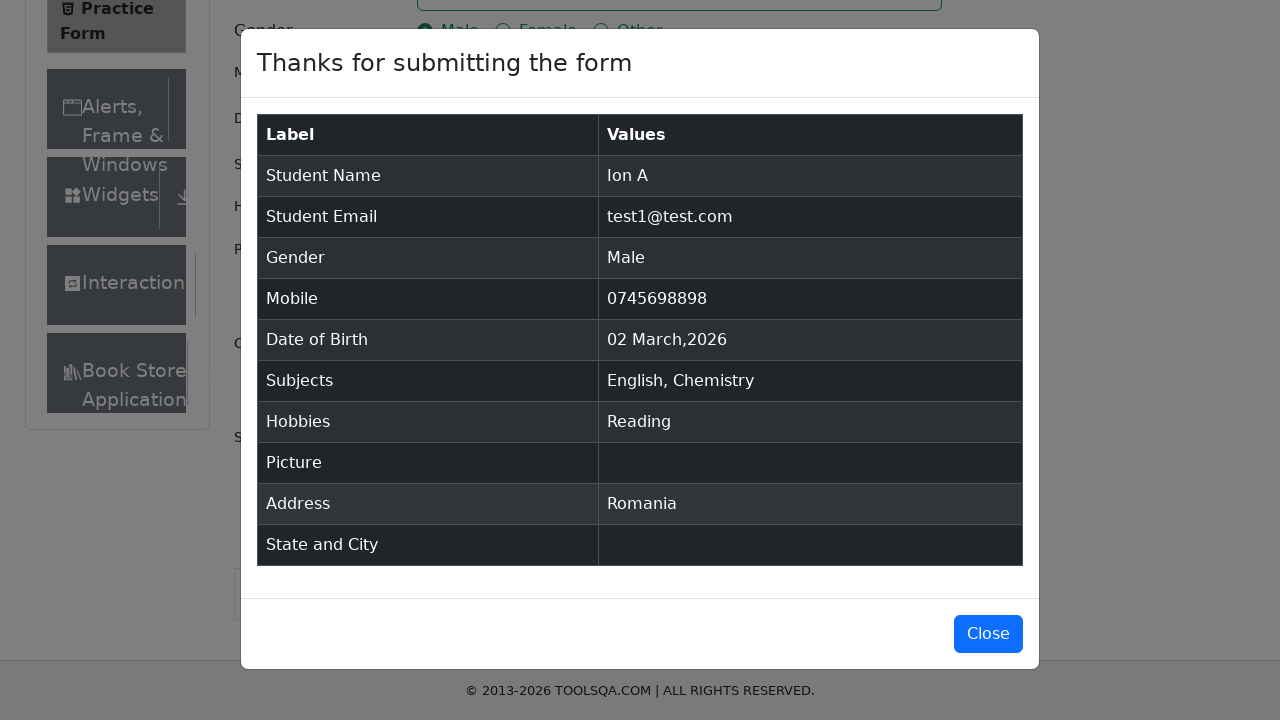

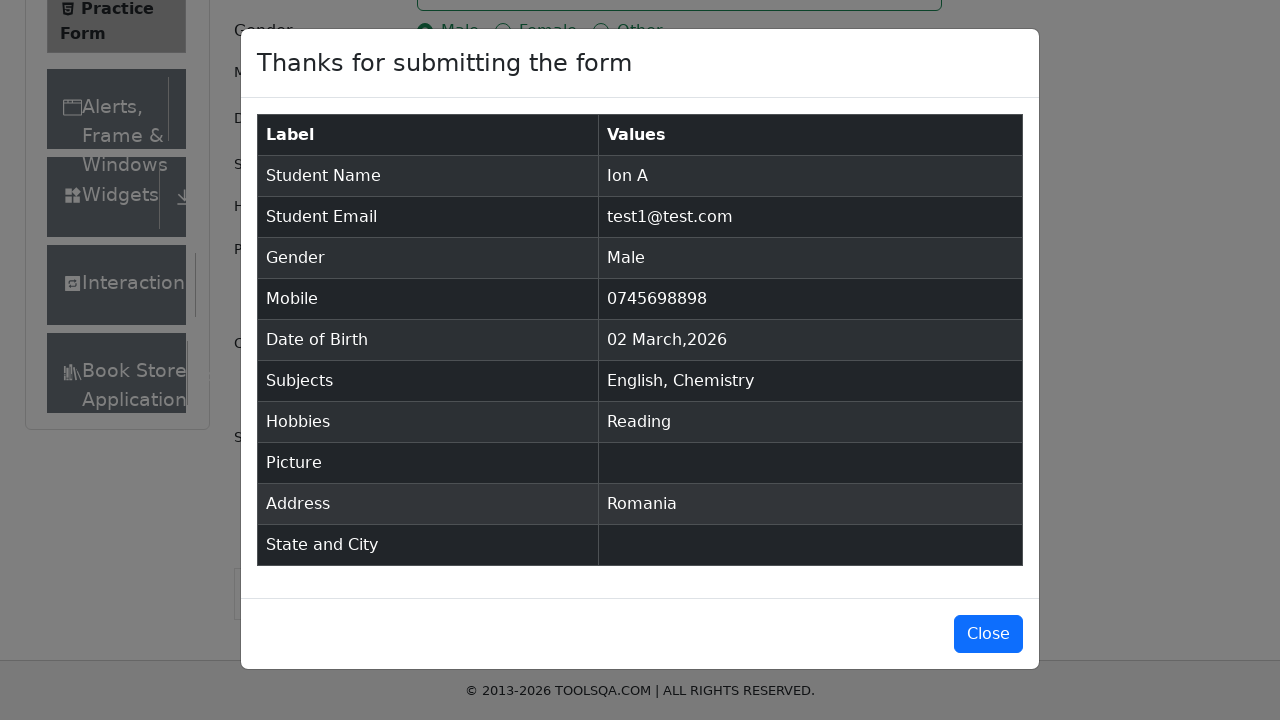